Tests that the Integers Only checkbox rounds the result of addition with decimal numbers

Starting URL: https://testsheepnz.github.io/BasicCalculator

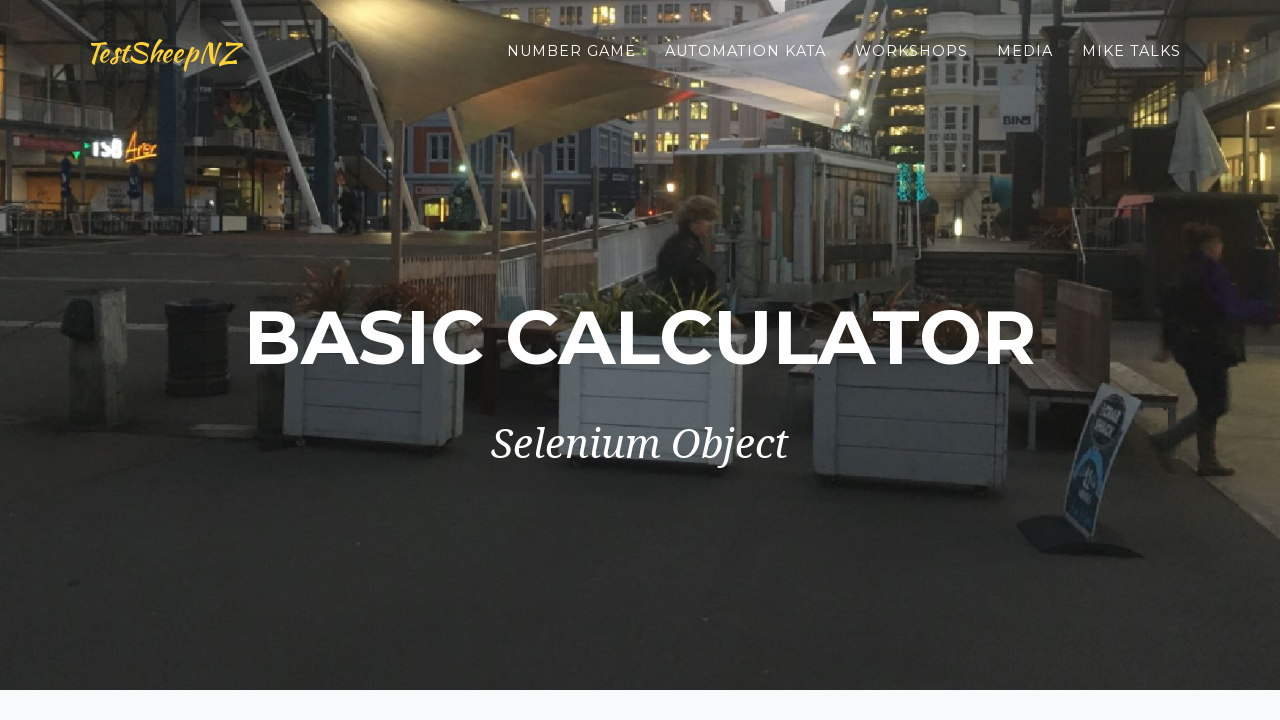

Selected build version on select[name="selectBuild"]
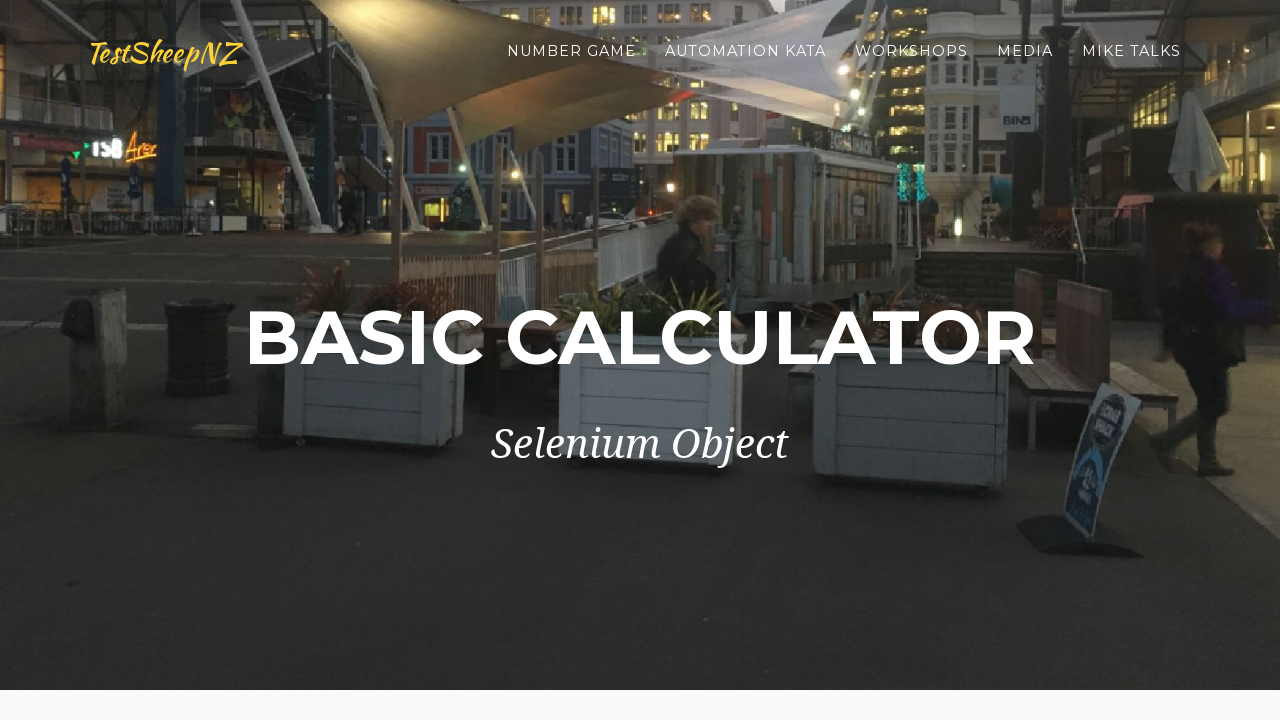

Filled first number field with decimal value 112.6 on #number1Field
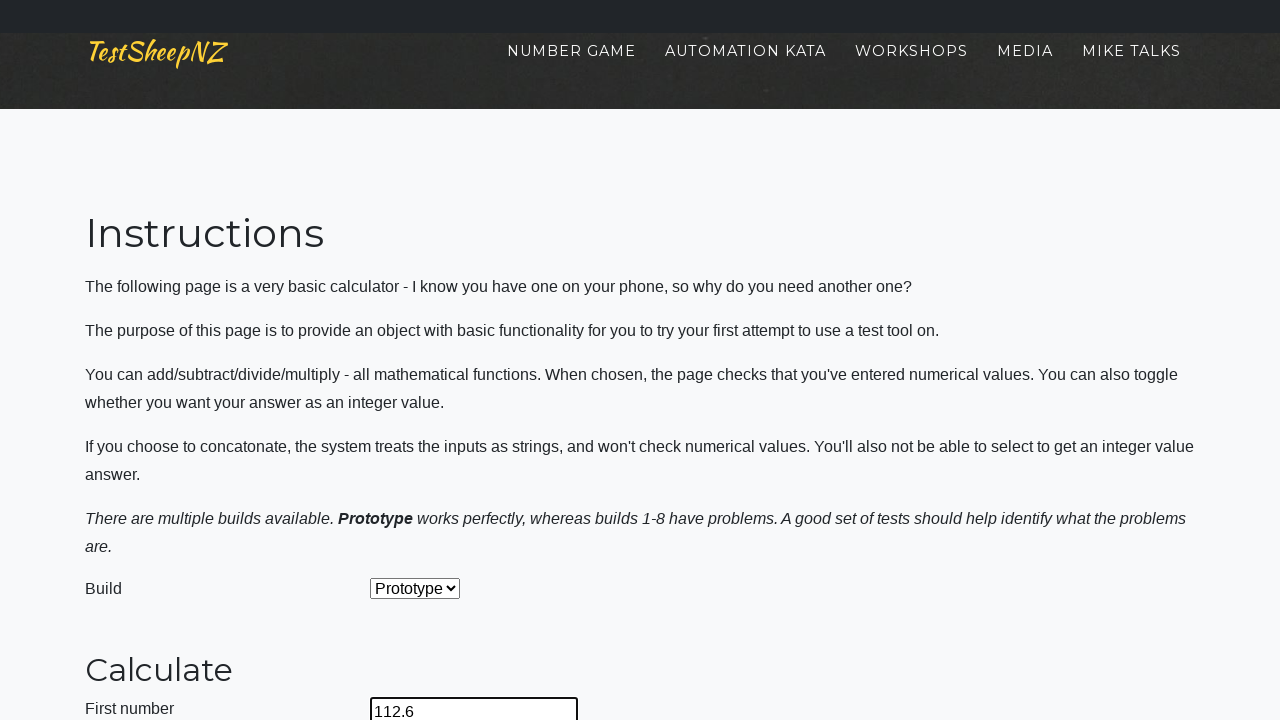

Filled second number field with decimal value 11.8 on #number2Field
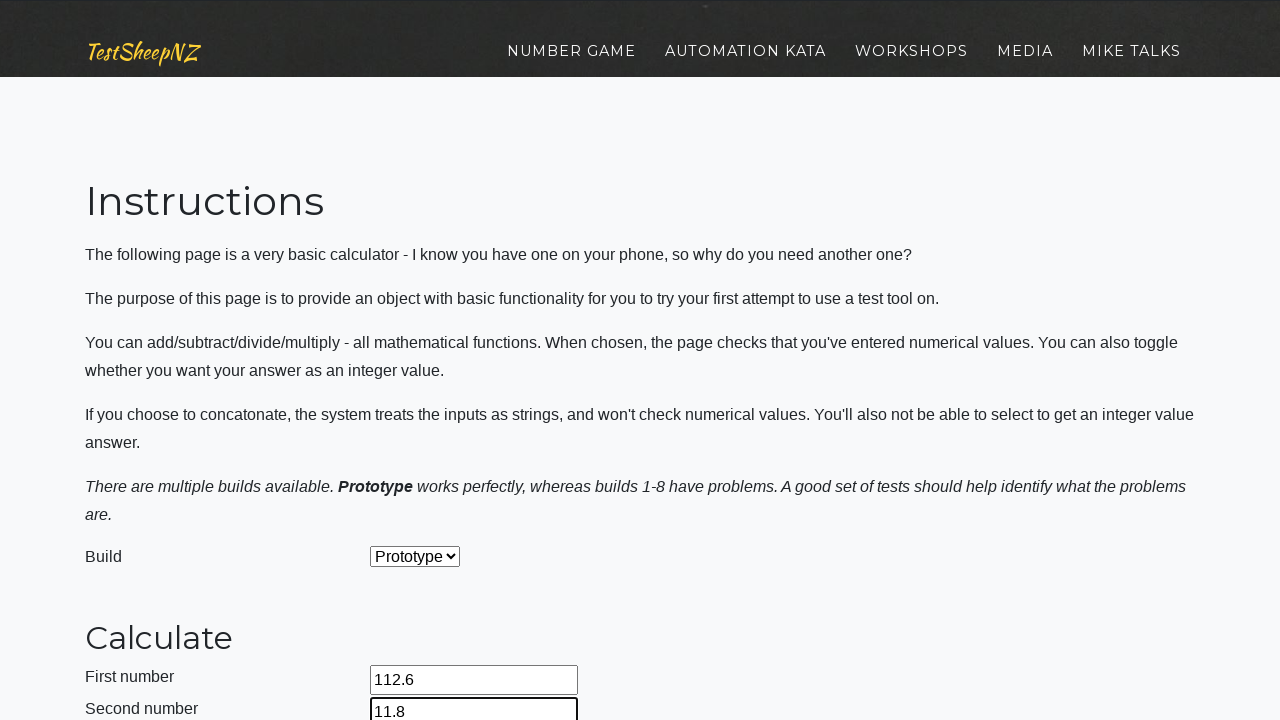

Selected addition operation on select[name="selectOperation"]
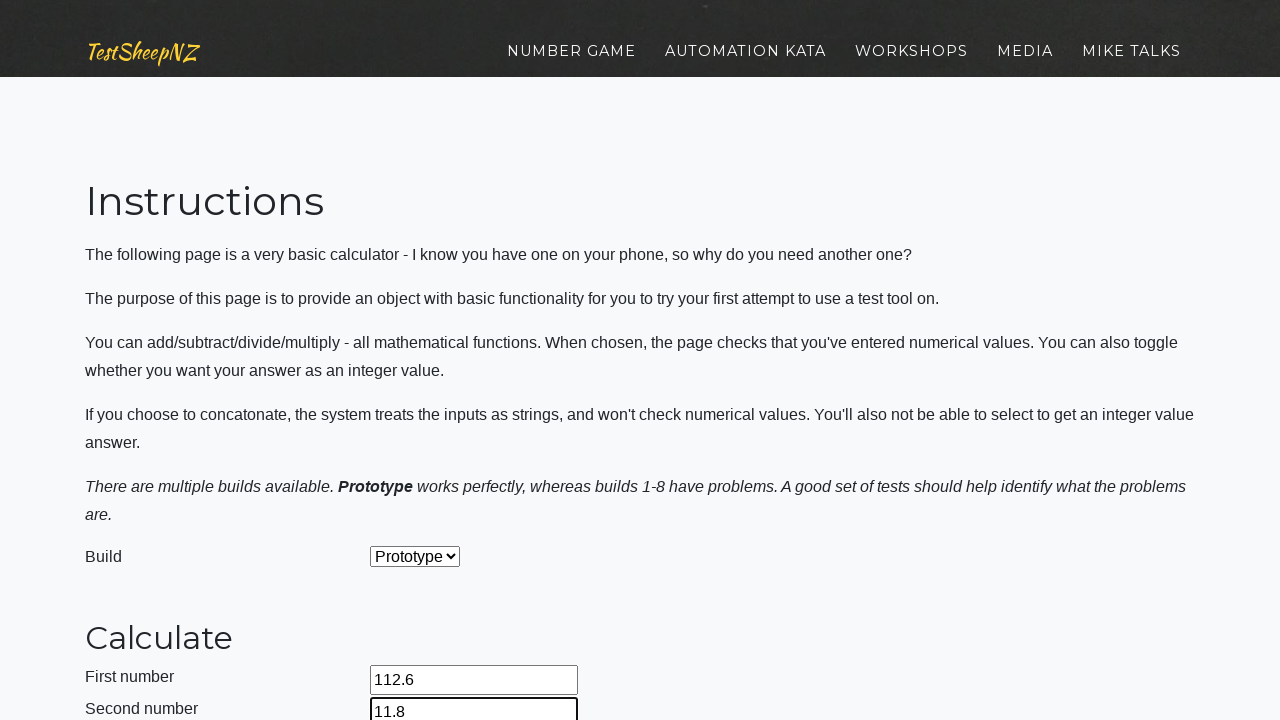

Checked the Integers Only checkbox at (376, 428) on #integerSelect
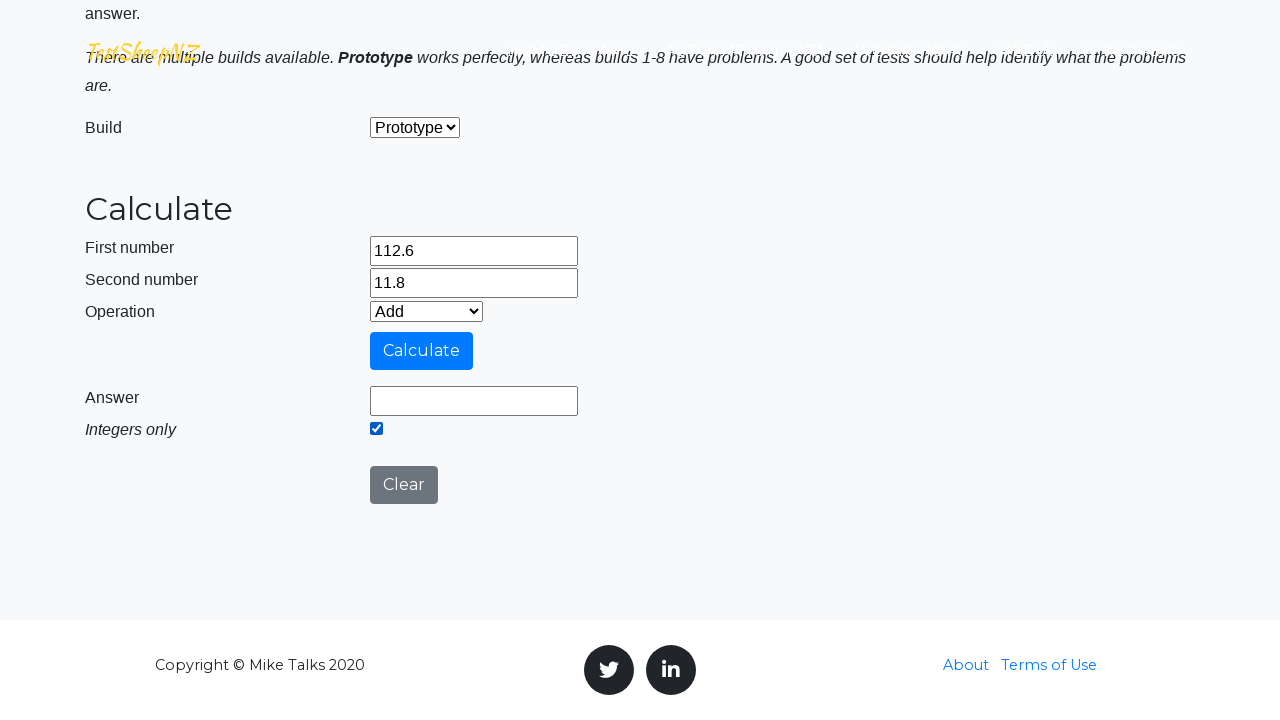

Clicked calculate button at (422, 351) on #calculateButton
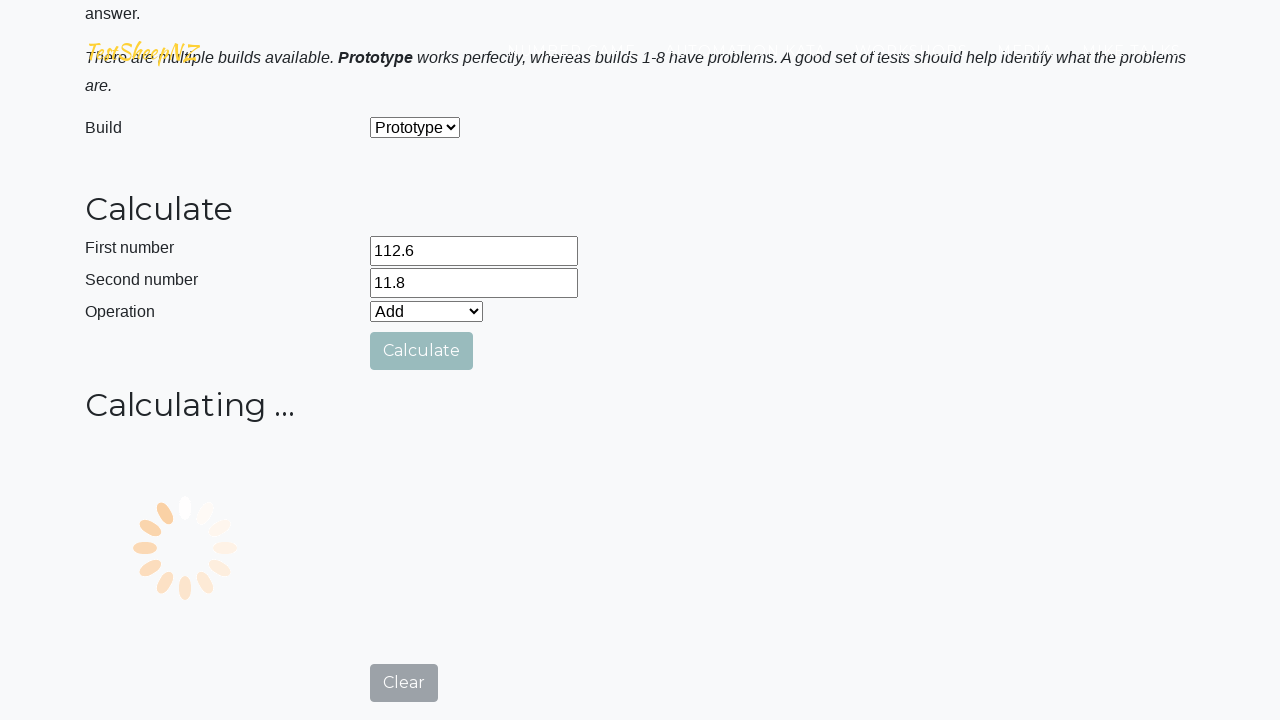

Answer field appeared - calculation completed with Integers Only rounding
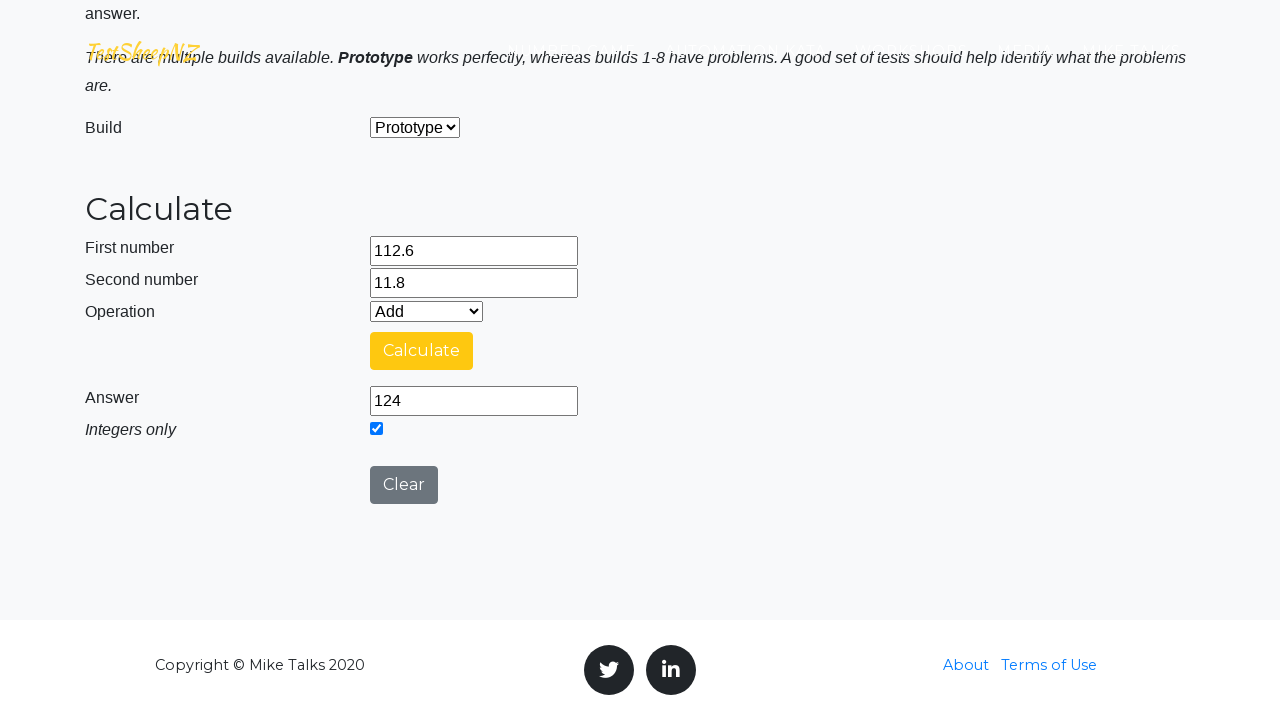

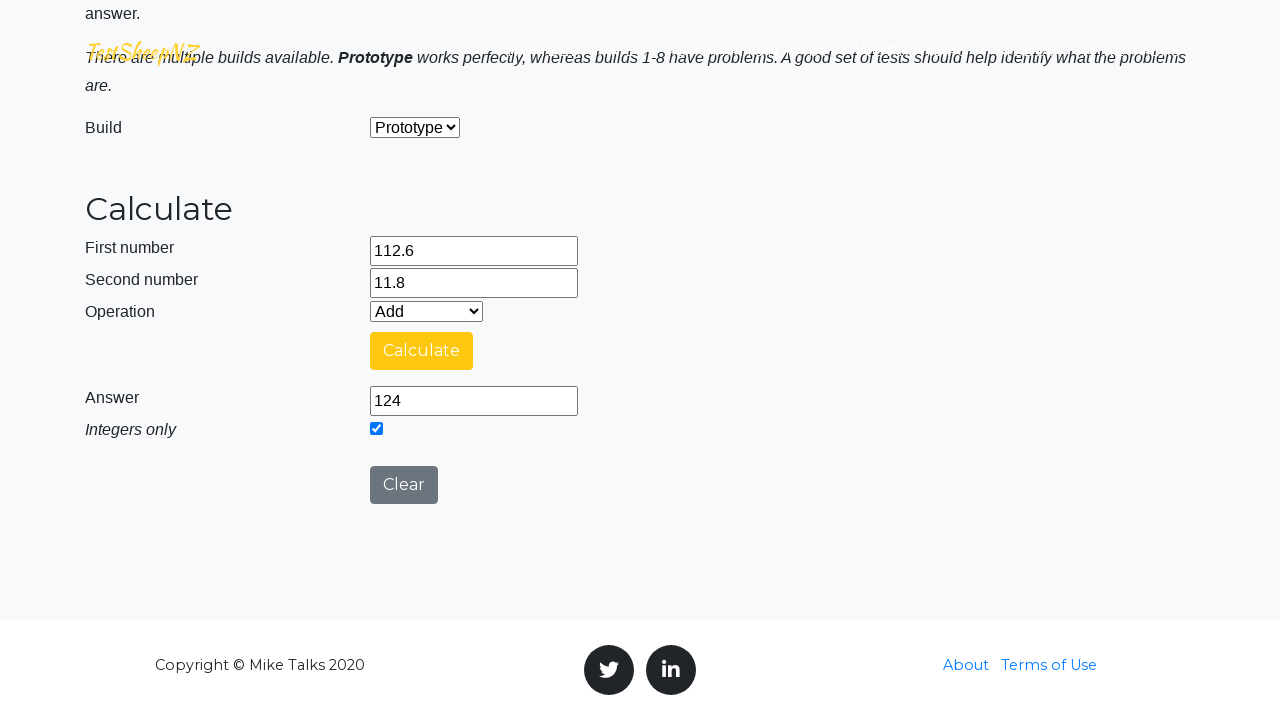